Tests alert handling functionality by triggering different types of JavaScript alerts (simple alert and confirm dialog) and interacting with them

Starting URL: https://rahulshettyacademy.com/AutomationPractice/

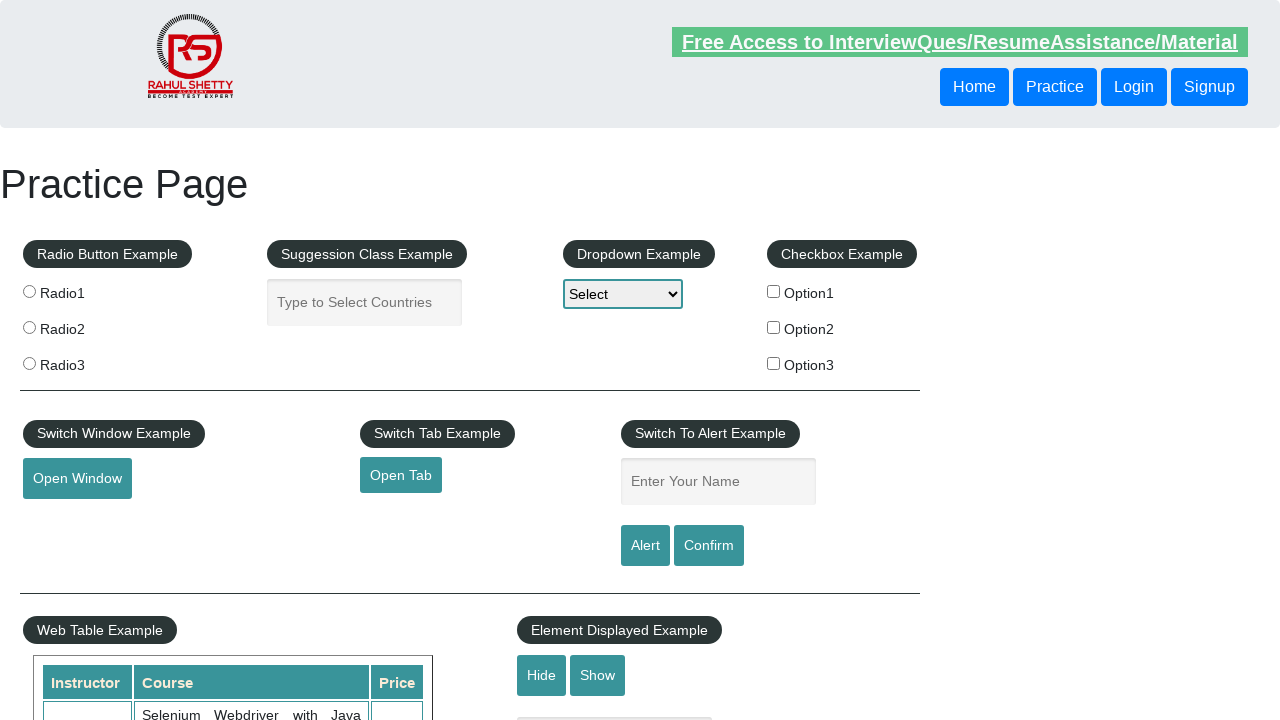

Filled name field with 'Sagar' on #name
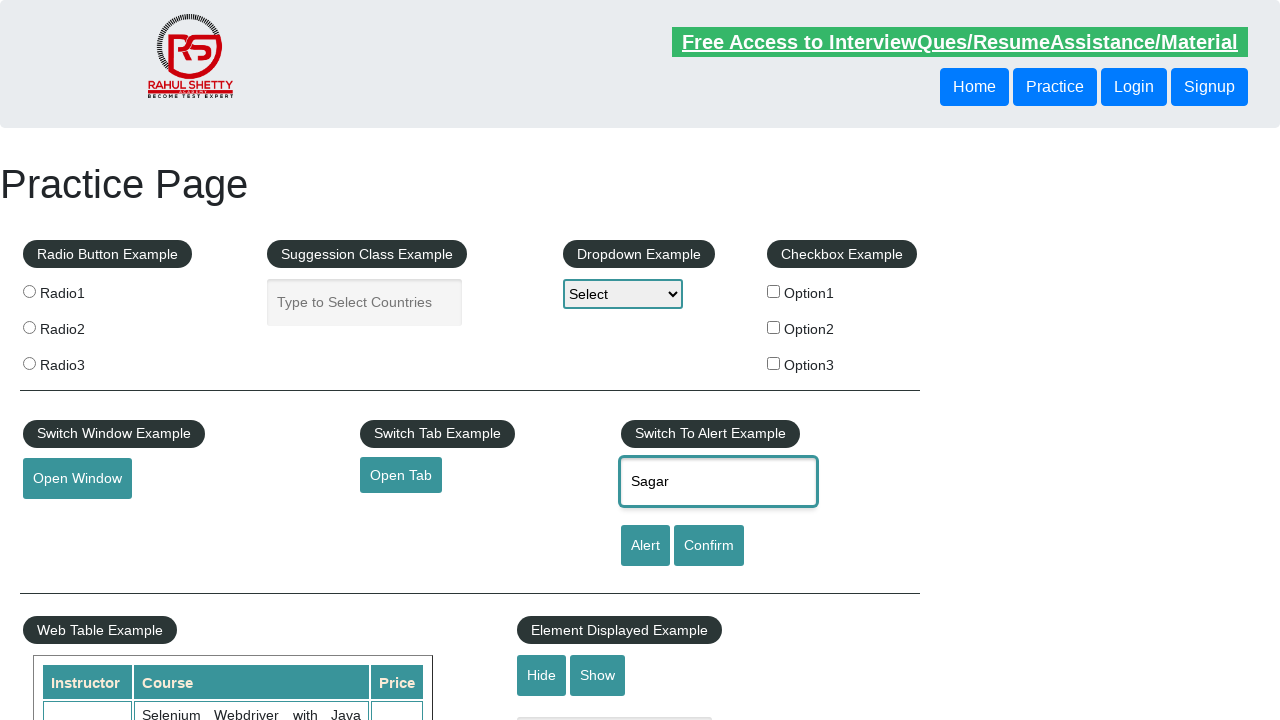

Clicked alert button to trigger simple alert at (645, 546) on #alertbtn
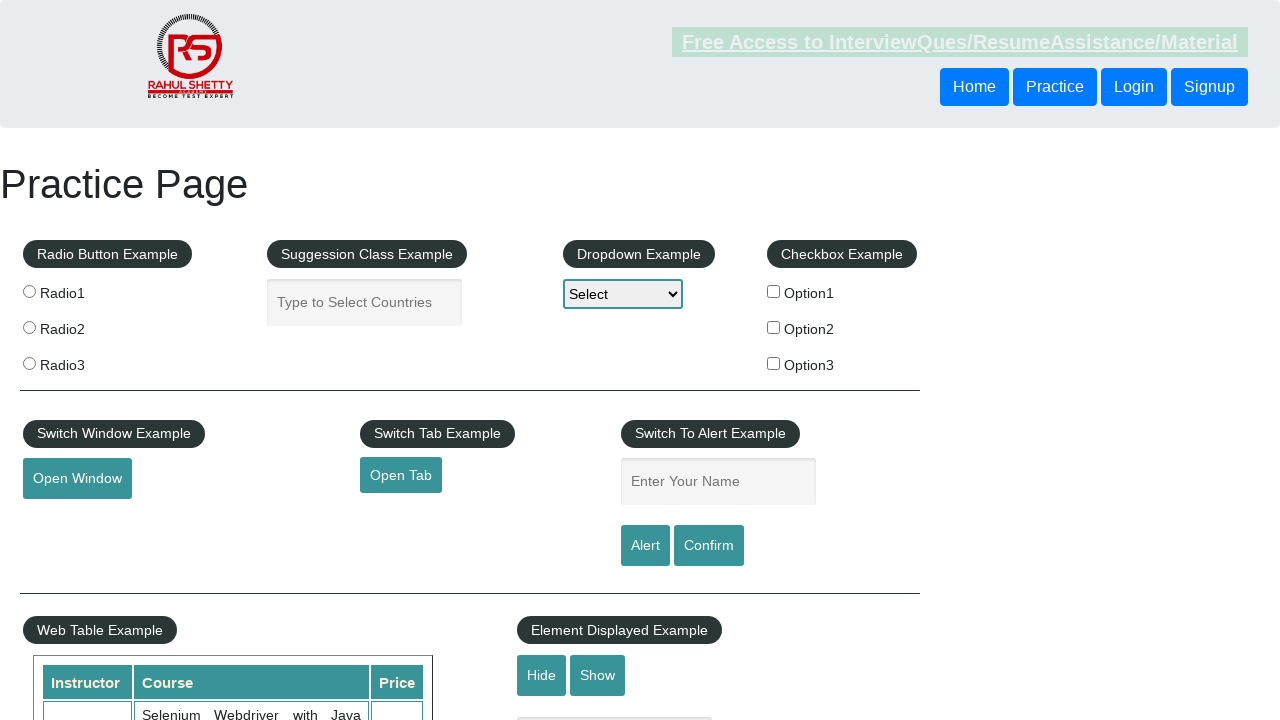

Set up dialog handler to accept alerts
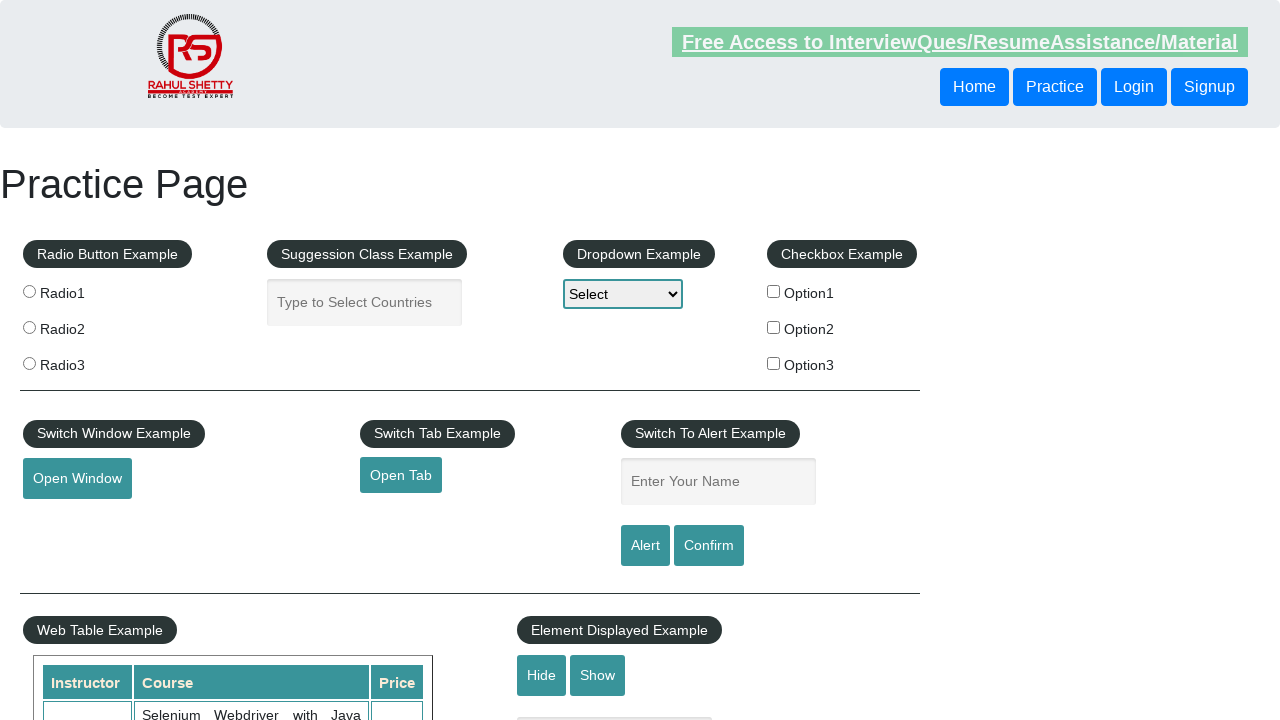

Waited 500ms for alert to be handled
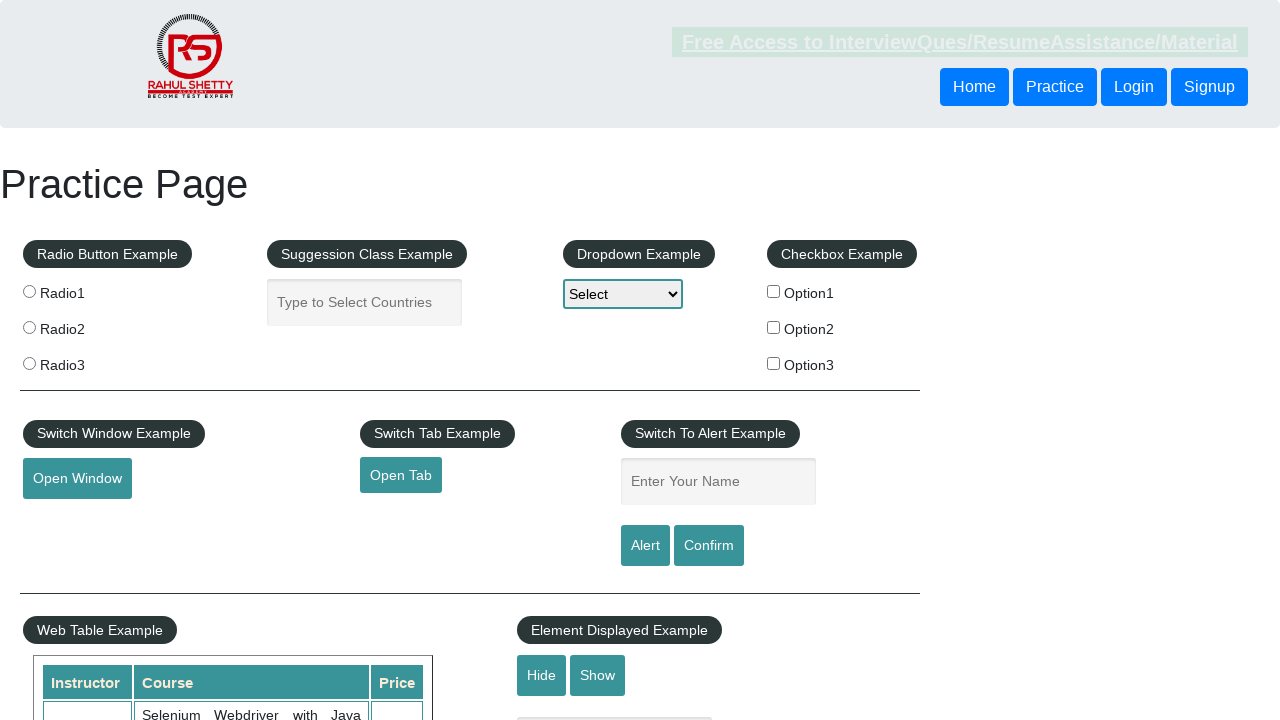

Filled name field with 'Sagar' again on #name
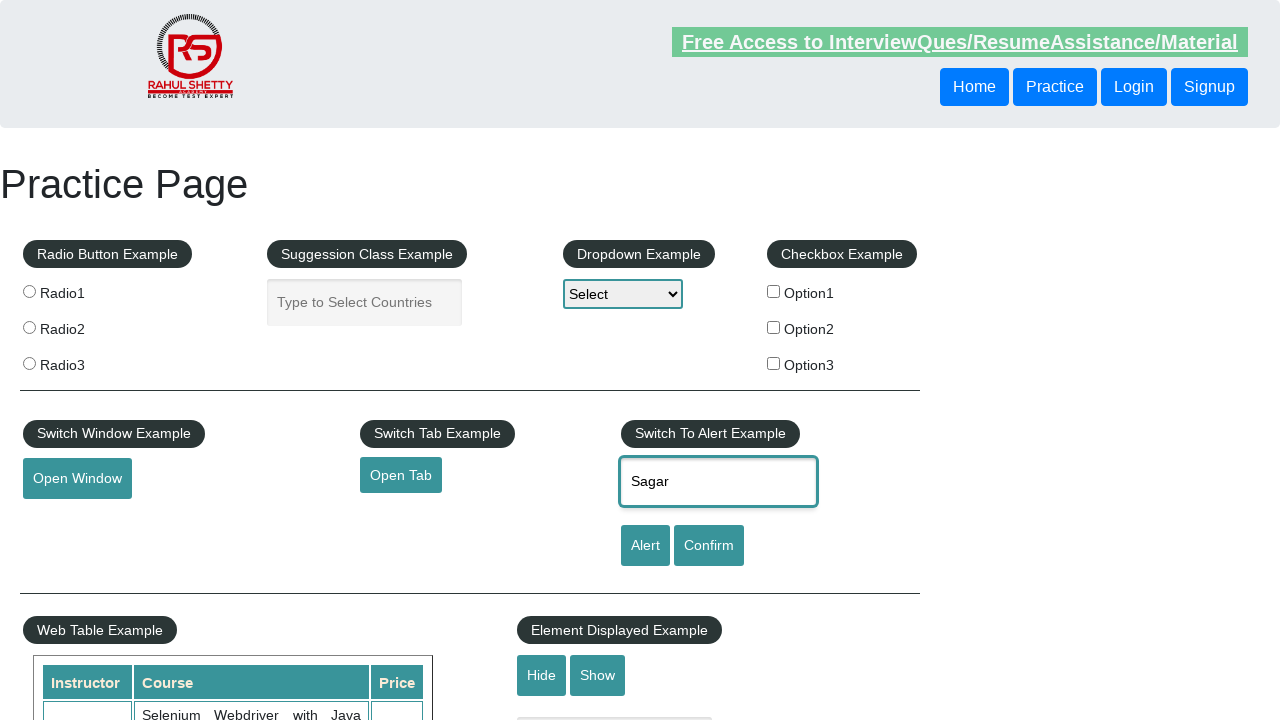

Set up dialog handler to dismiss confirm dialogs
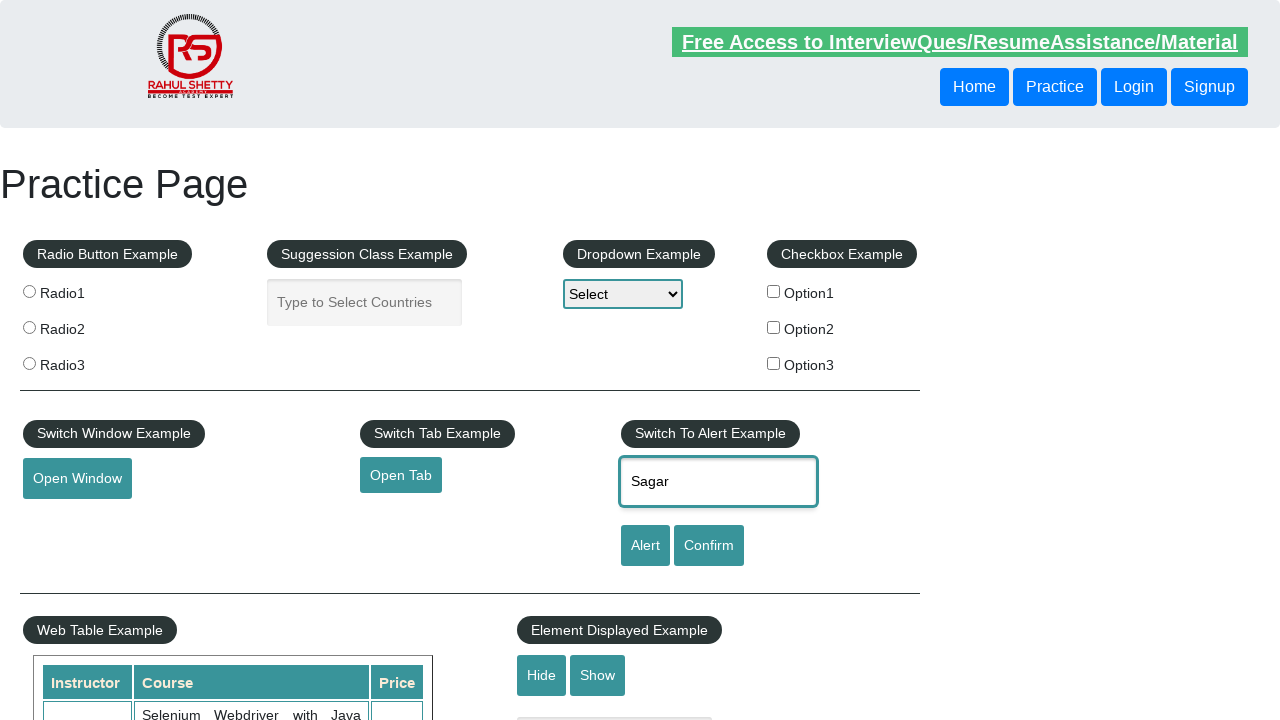

Clicked confirm button to trigger confirm dialog at (709, 546) on #confirmbtn
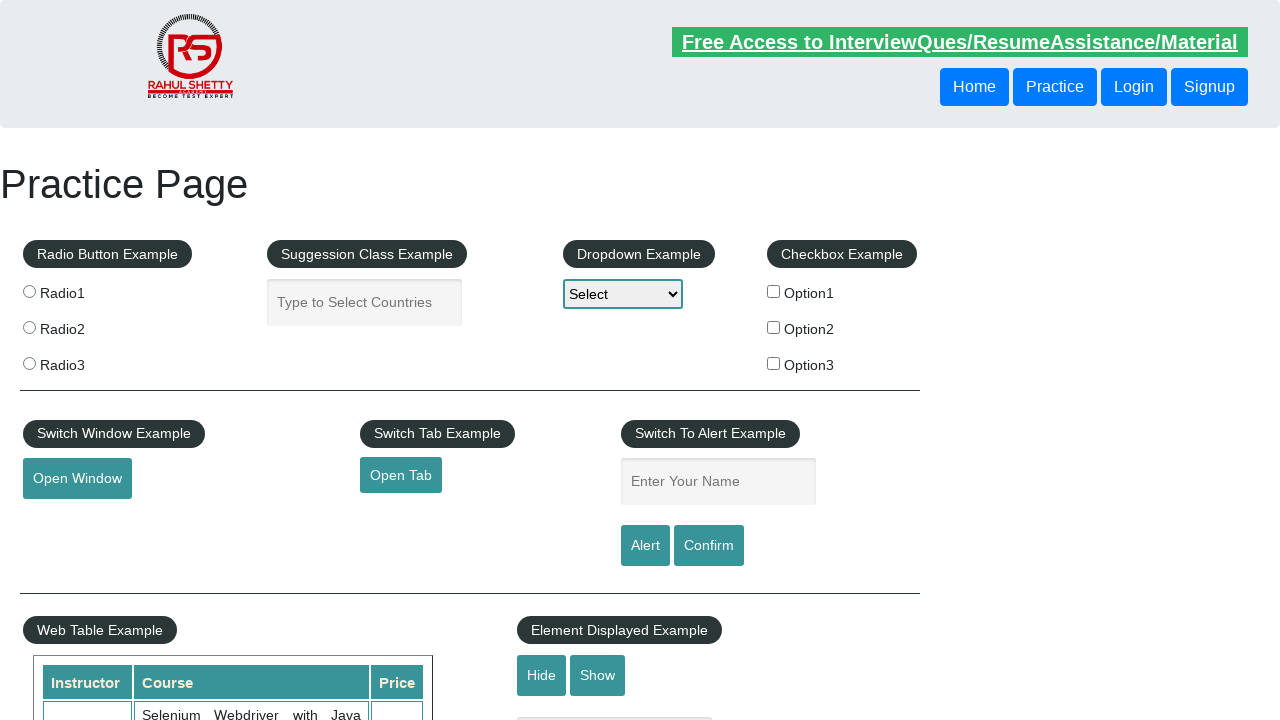

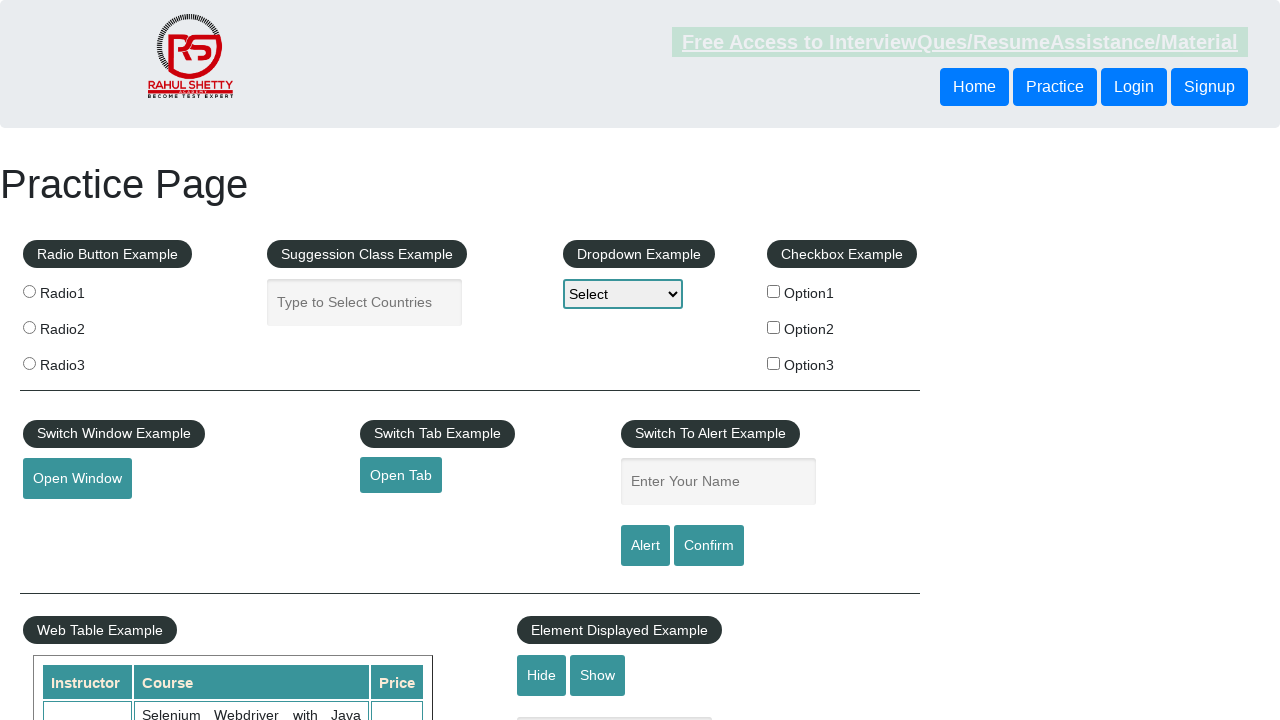